Tests checkbox selection functionality by finding all checkboxes on the page and clicking the one with value "option2"

Starting URL: https://rahulshettyacademy.com/AutomationPractice/

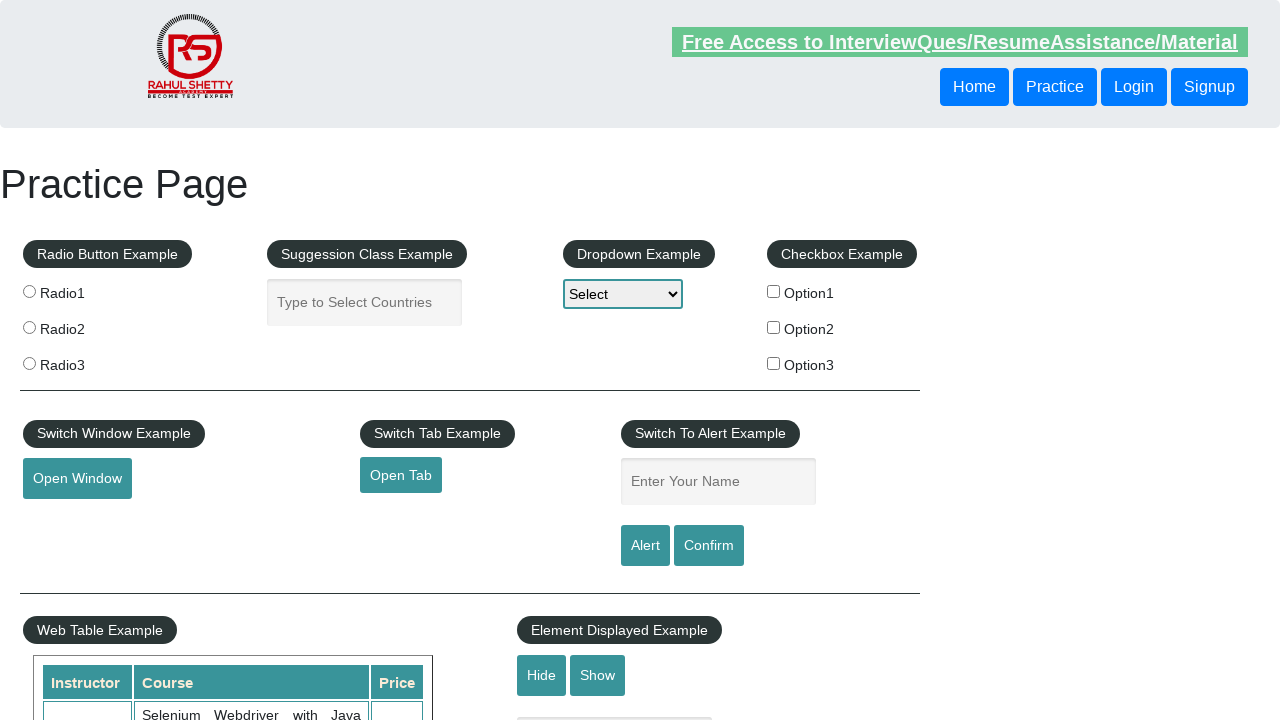

Waited for checkboxes to load on the page
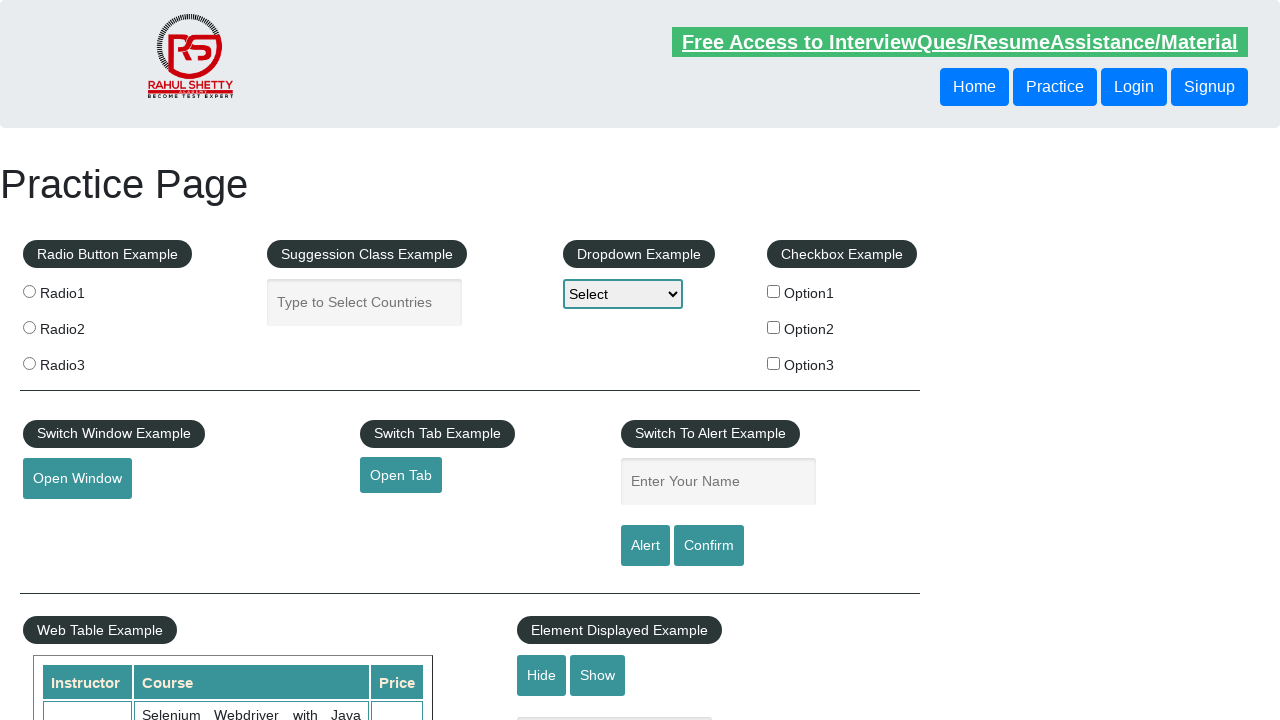

Clicked checkbox with value 'option2' at (774, 327) on input[type='checkbox'][value='option2']
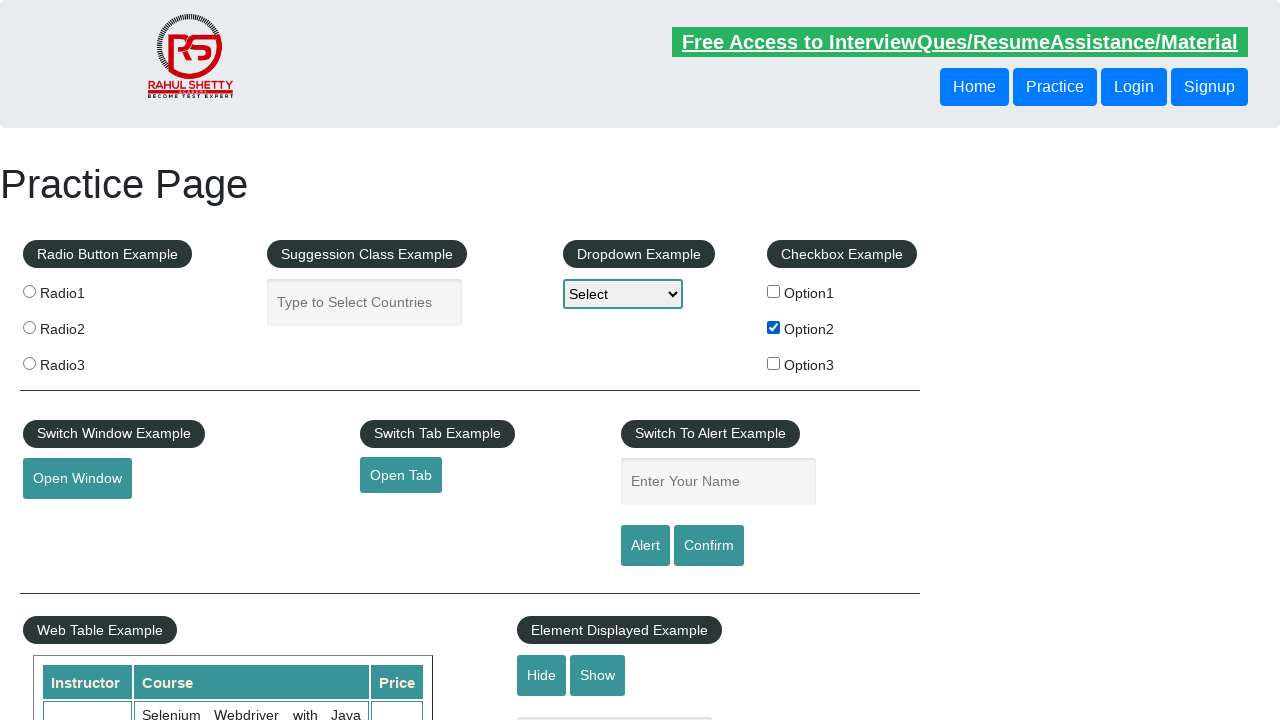

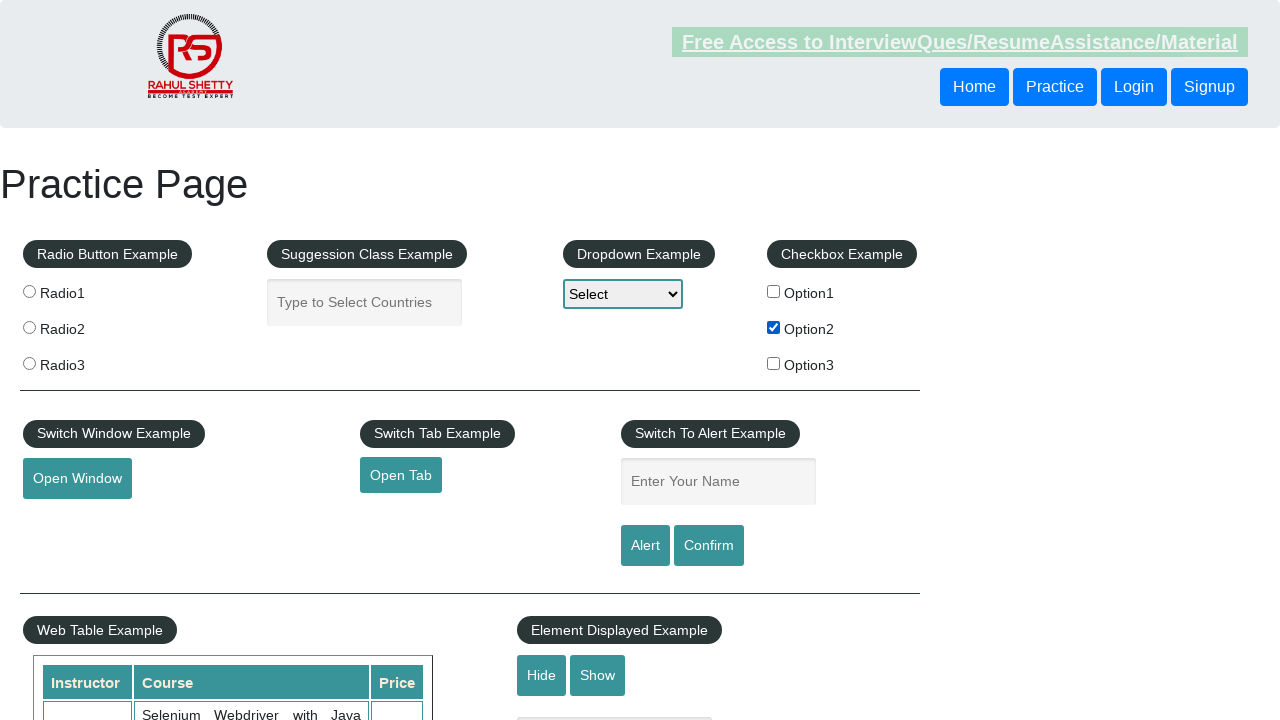